Tests product search functionality by typing a search term and verifying that the correct number of products are displayed

Starting URL: https://rahulshettyacademy.com/seleniumPractise/#/

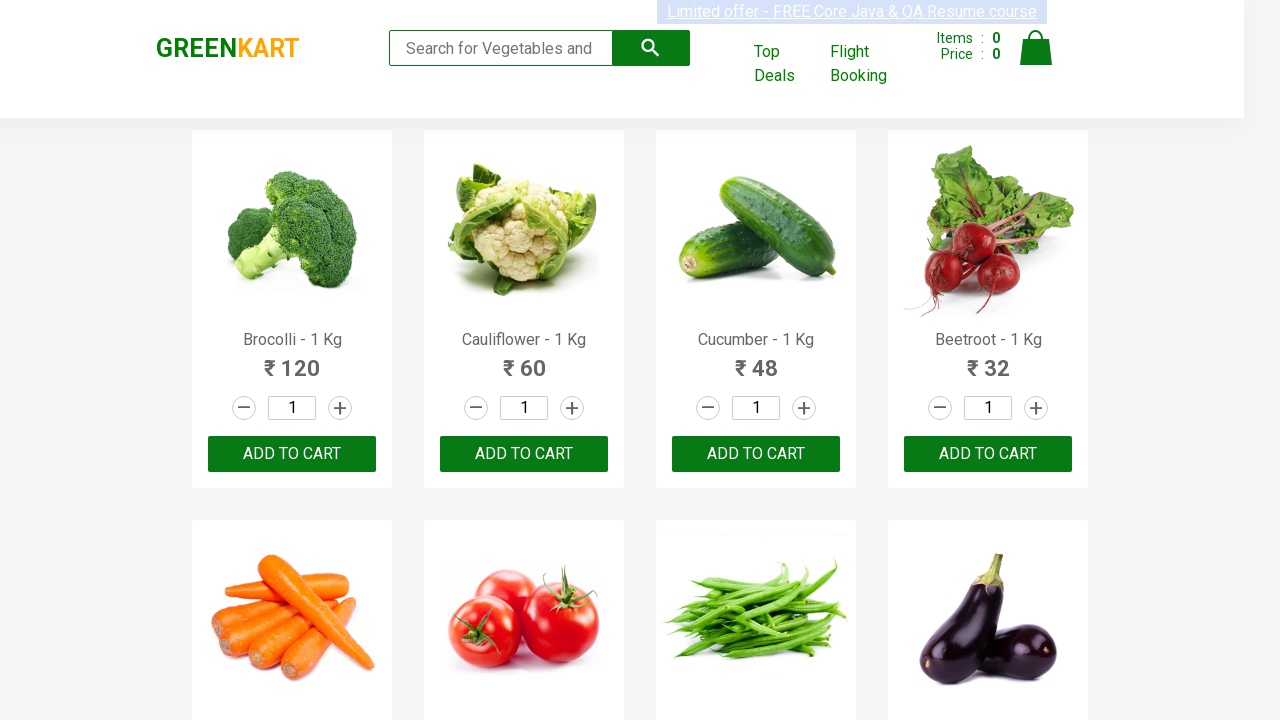

Filled search field with 'ca' on .search-keyword
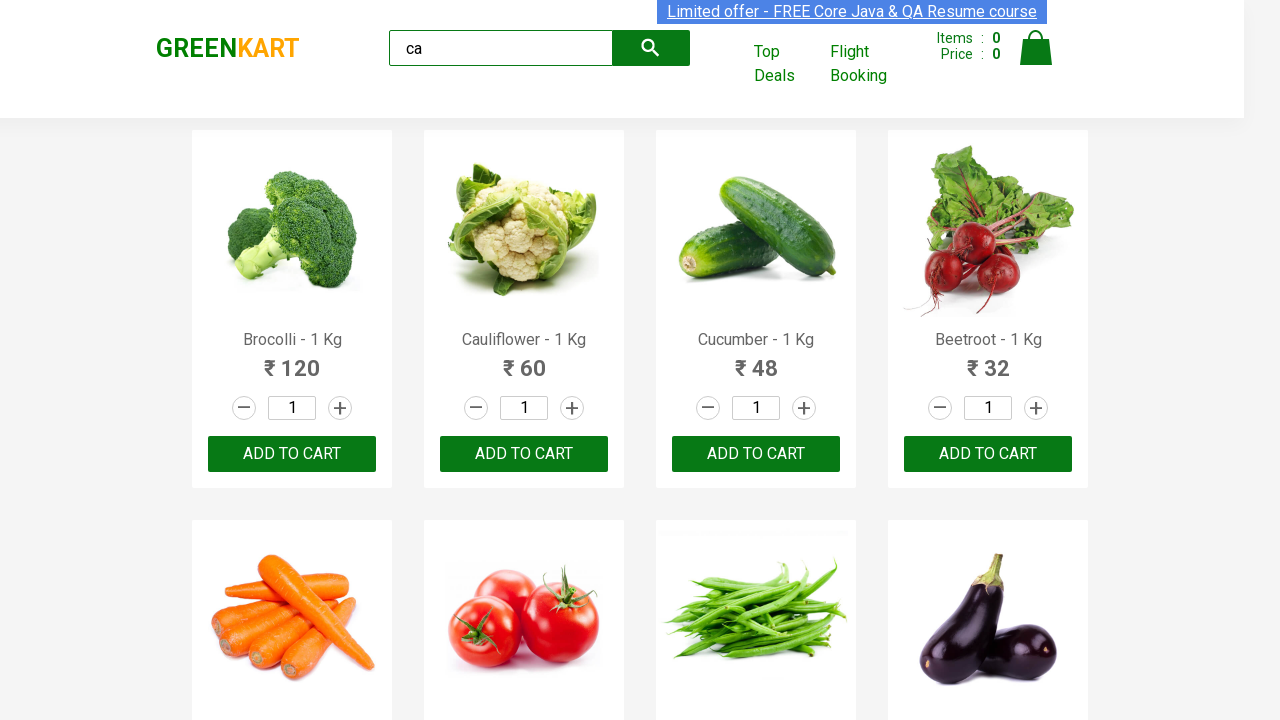

Products filtered and became visible
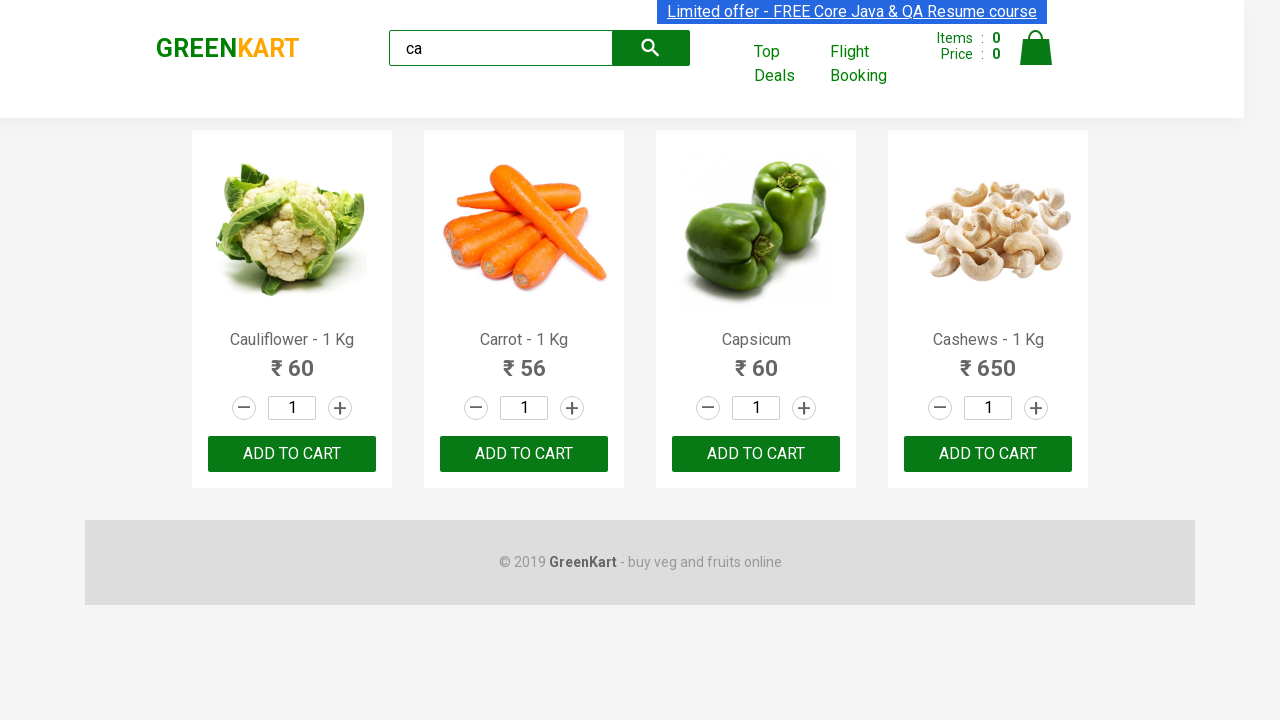

Located all visible products
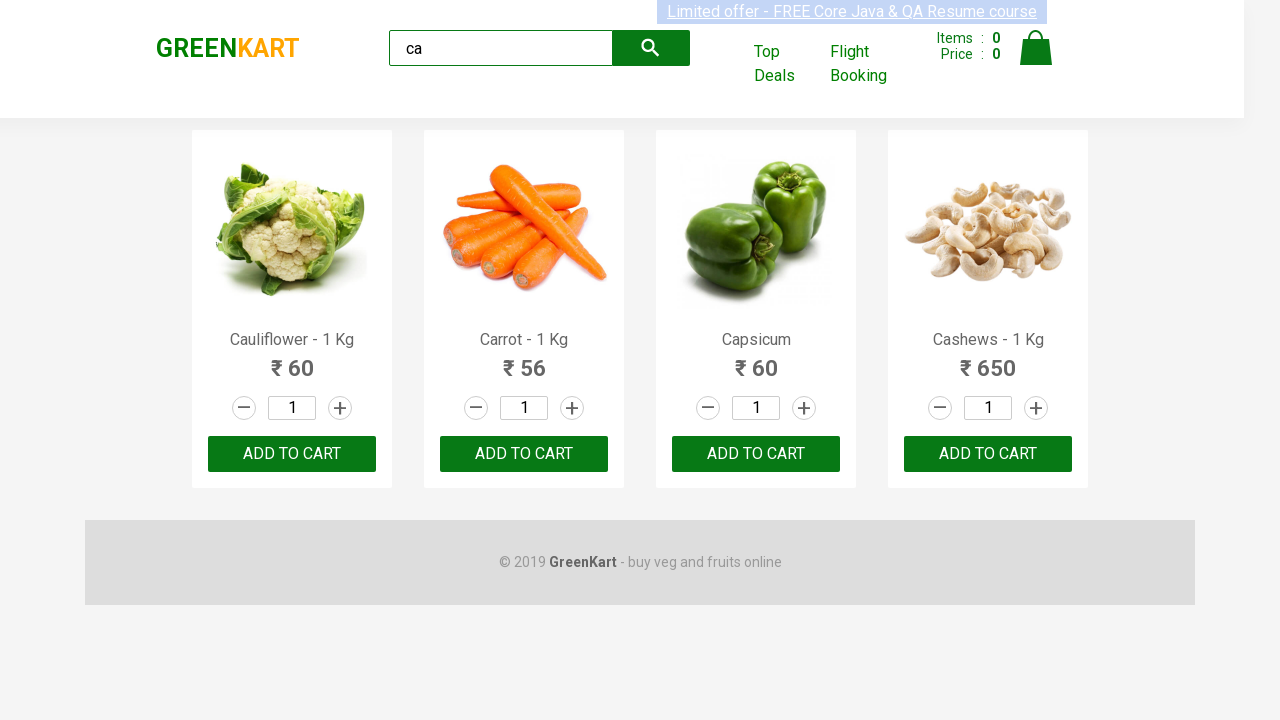

Verified that 4 visible products are displayed after search
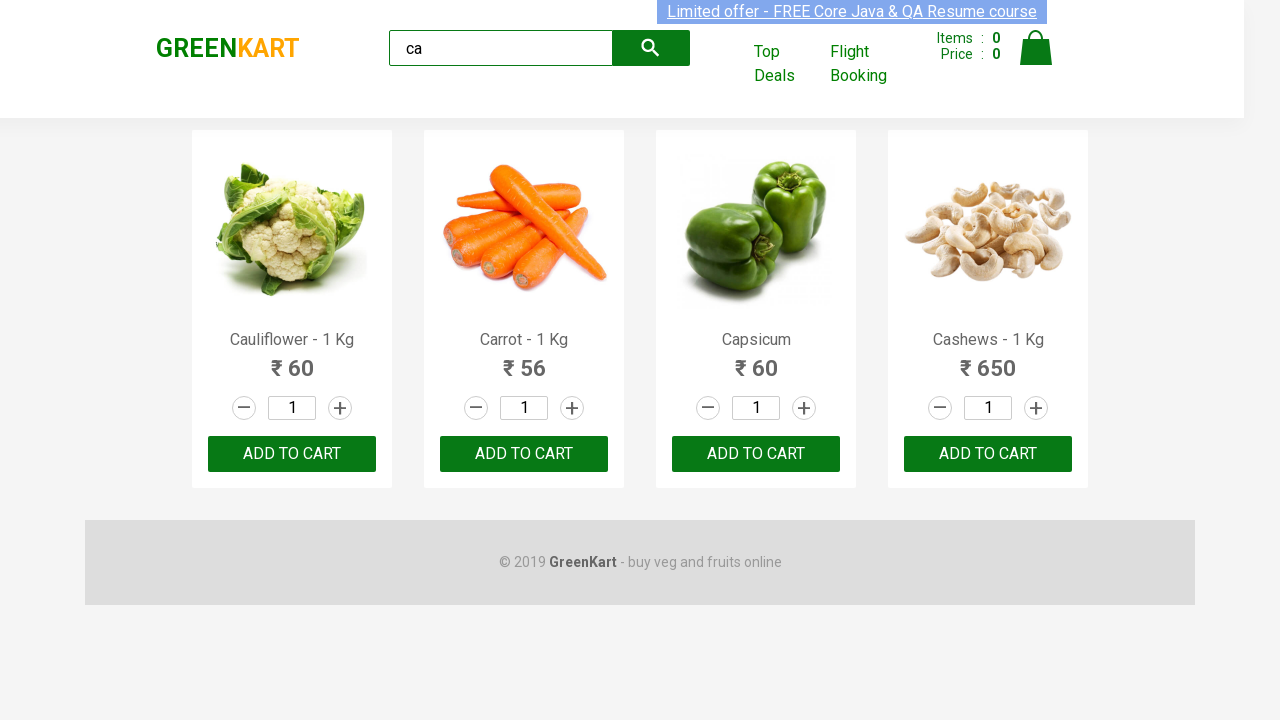

Located all products in products container
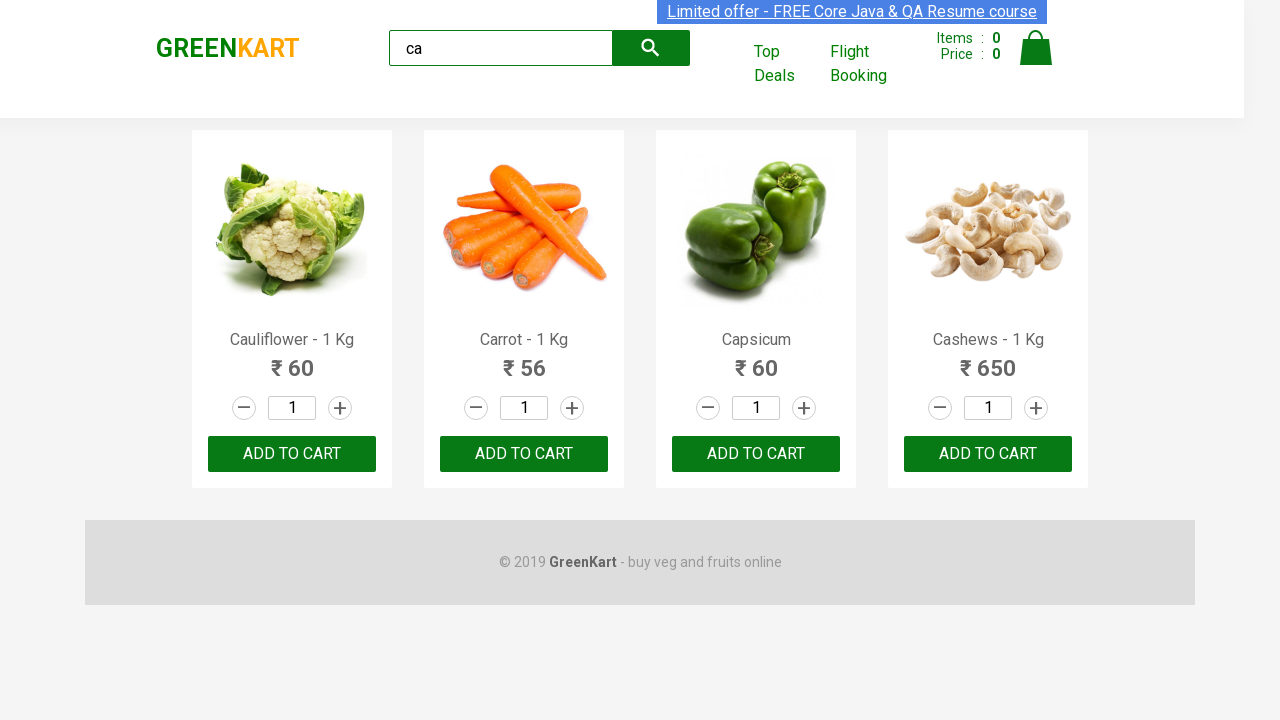

Verified that products container has 4 products
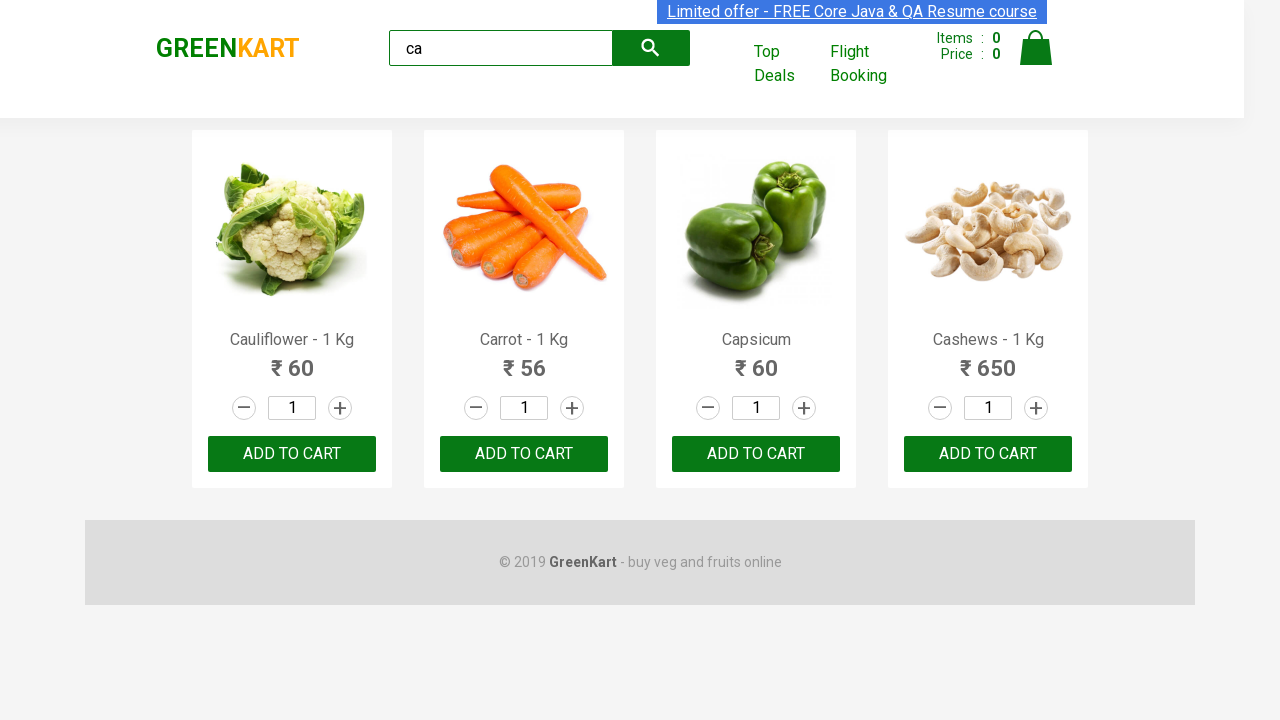

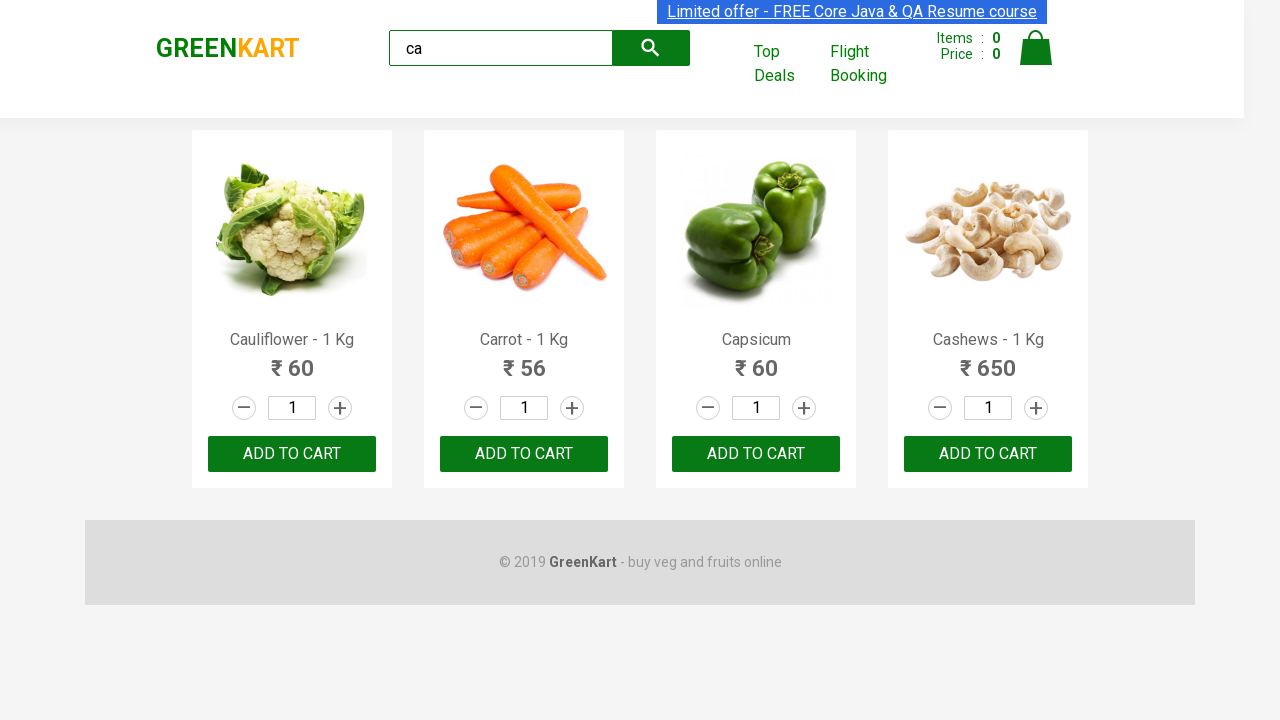